Tests toggle functionality by clicking a button to show/hide an element and verifying its visibility state

Starting URL: https://www.w3schools.com/howto/howto_js_toggle_hide_show.asp

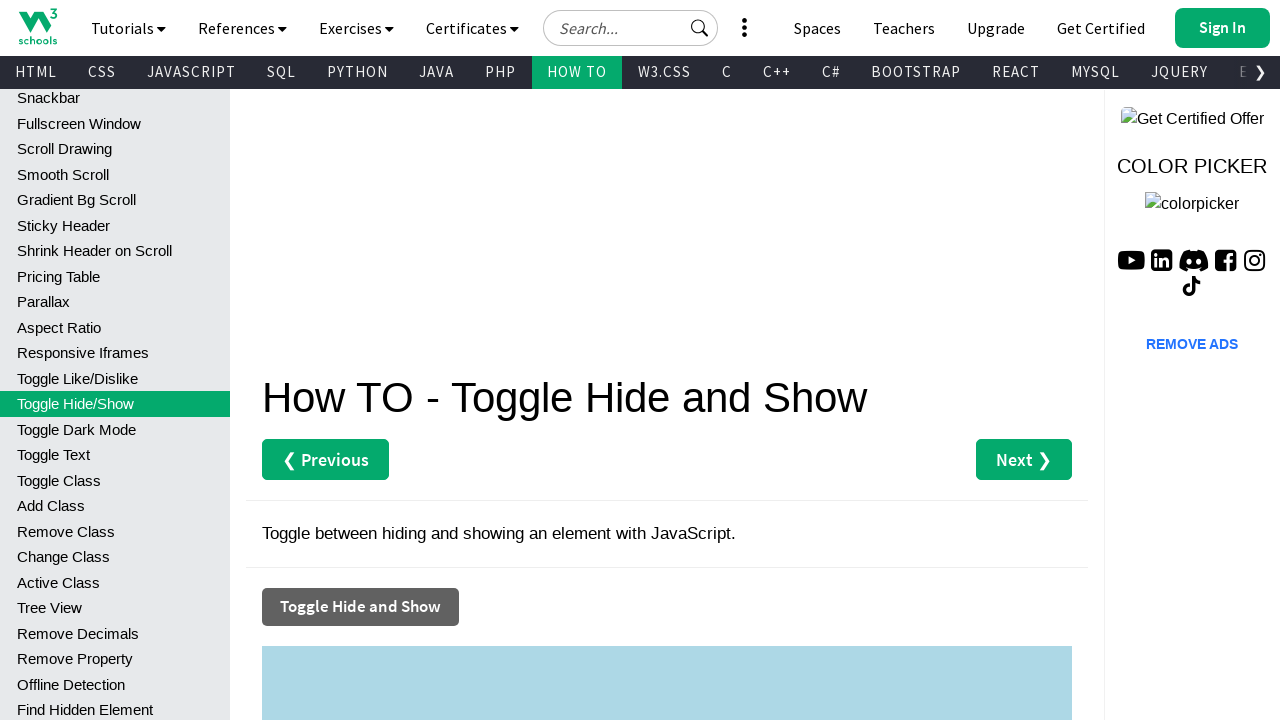

Checked initial visibility state of toggle element
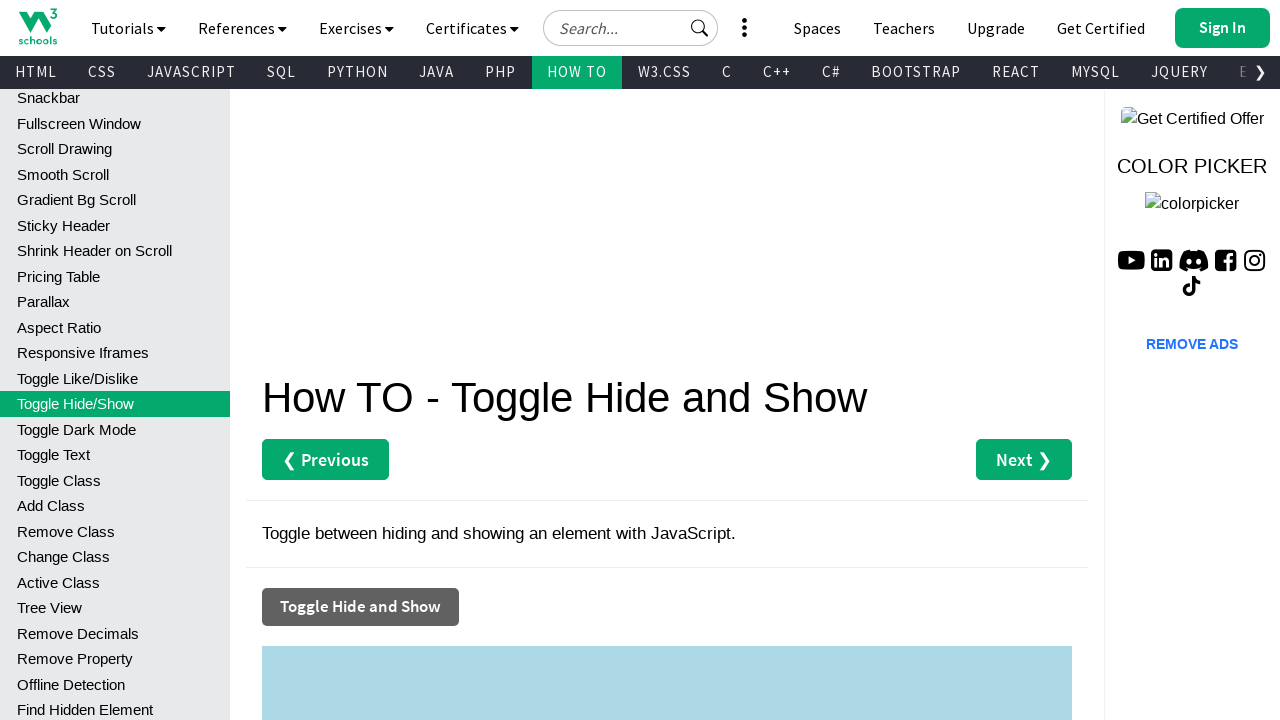

Clicked toggle button to hide/show element at (360, 607) on xpath=//button[normalize-space()='Toggle Hide and Show']
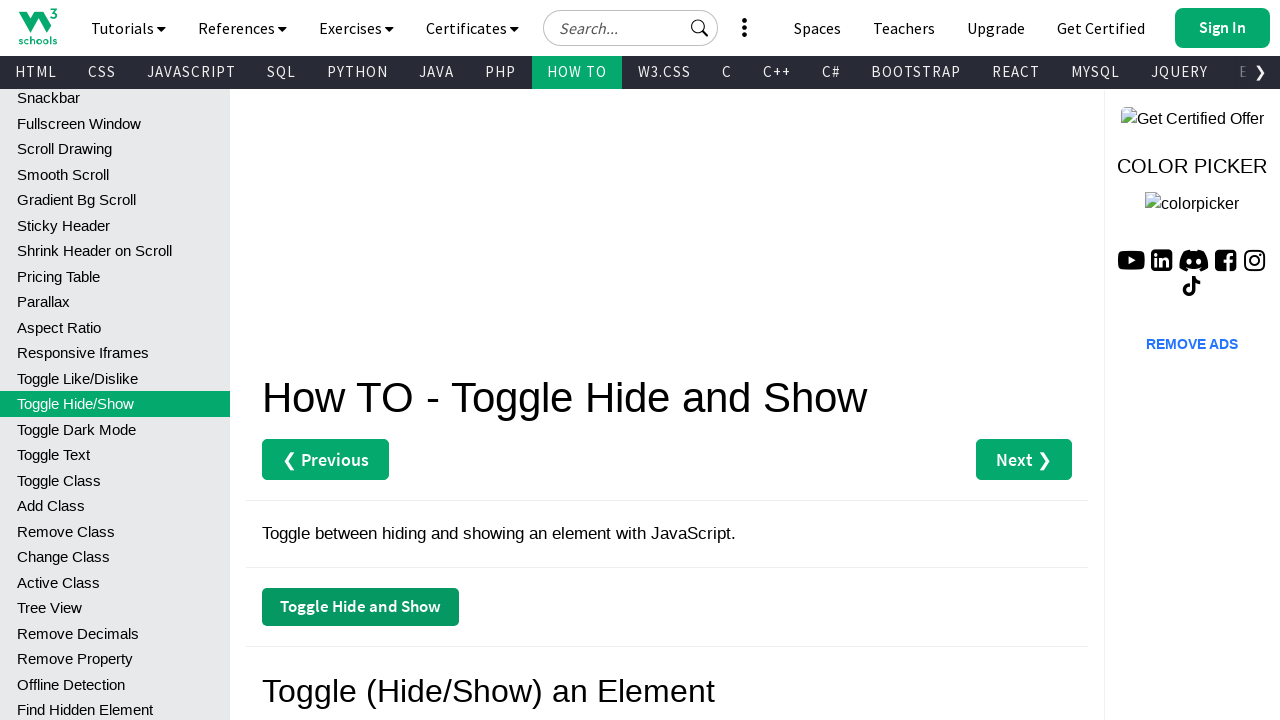

Checked visibility state of element after toggle action
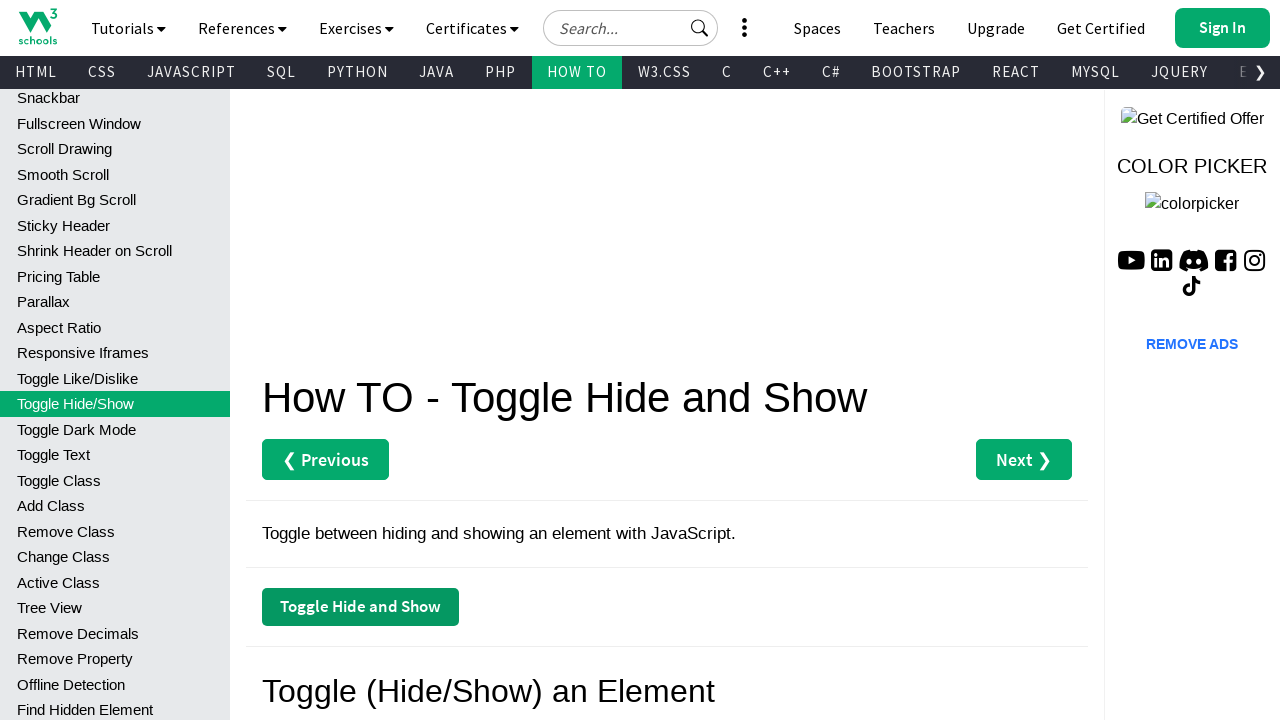

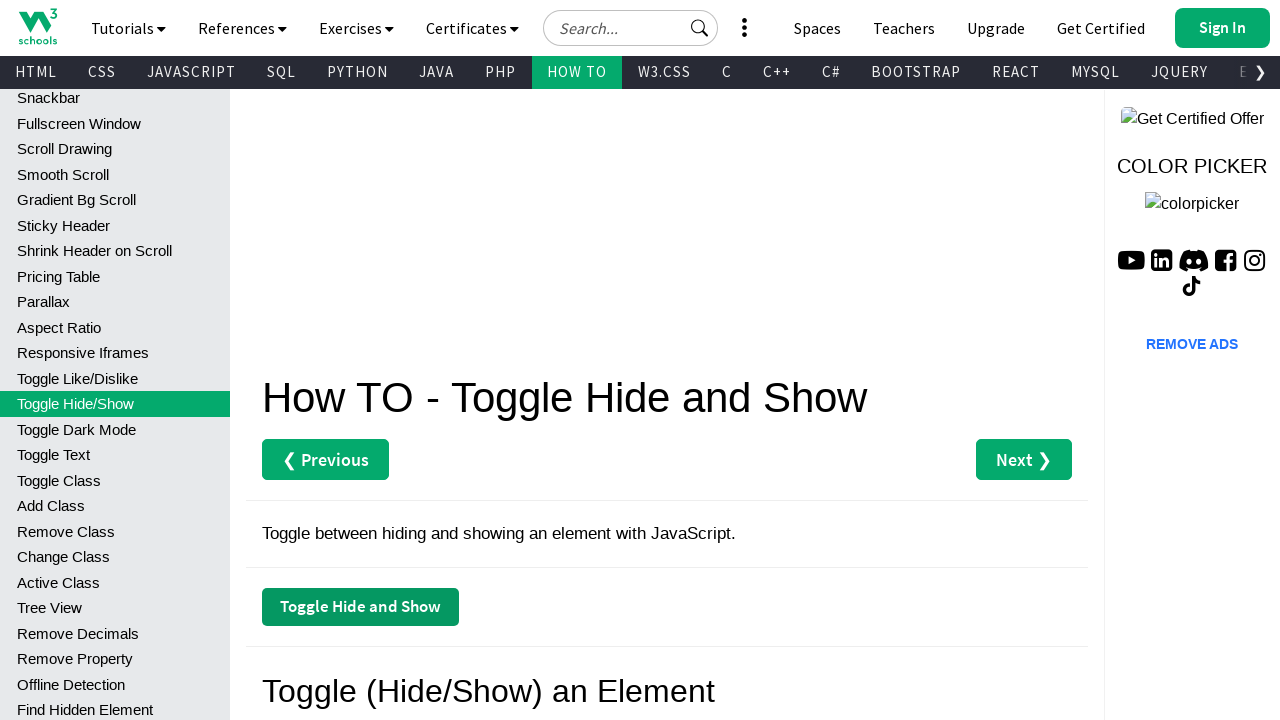